Tests browser navigation methods by navigating through different pages of the Dassault Aviation website, including forward and back navigation

Starting URL: https://www.dassault-aviation.com/en/

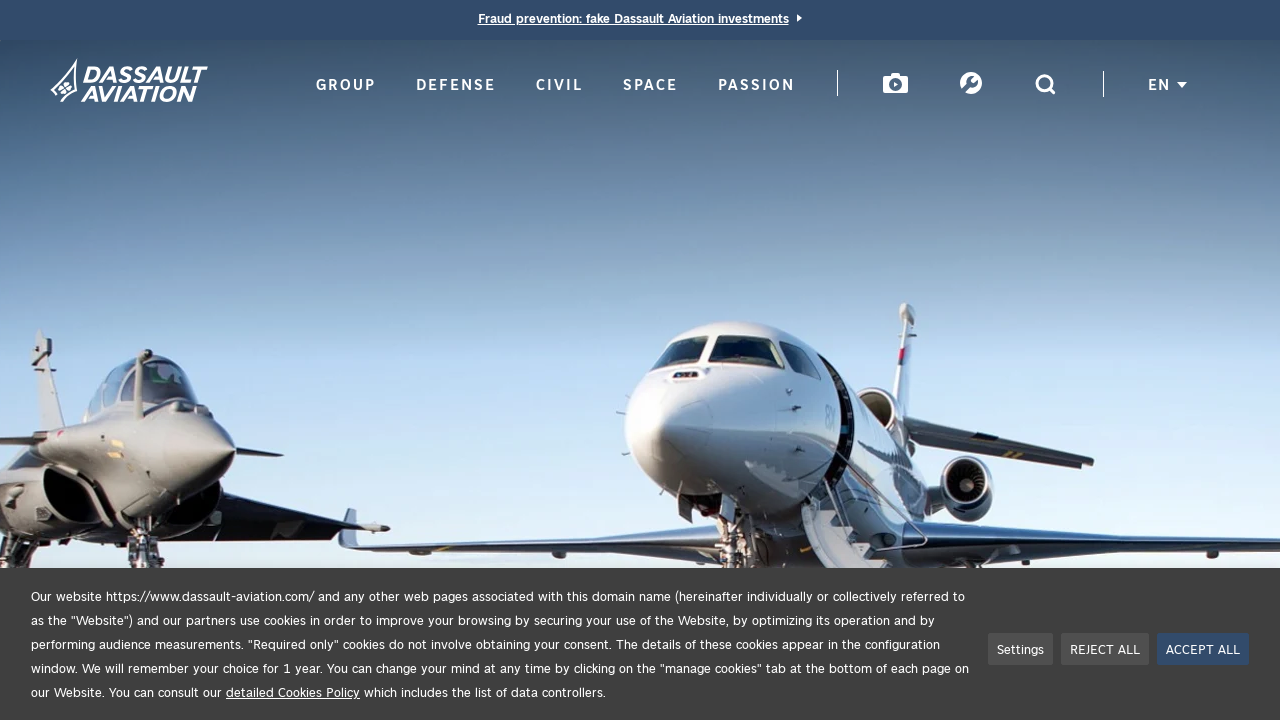

Navigated to Dassault Aviation space section
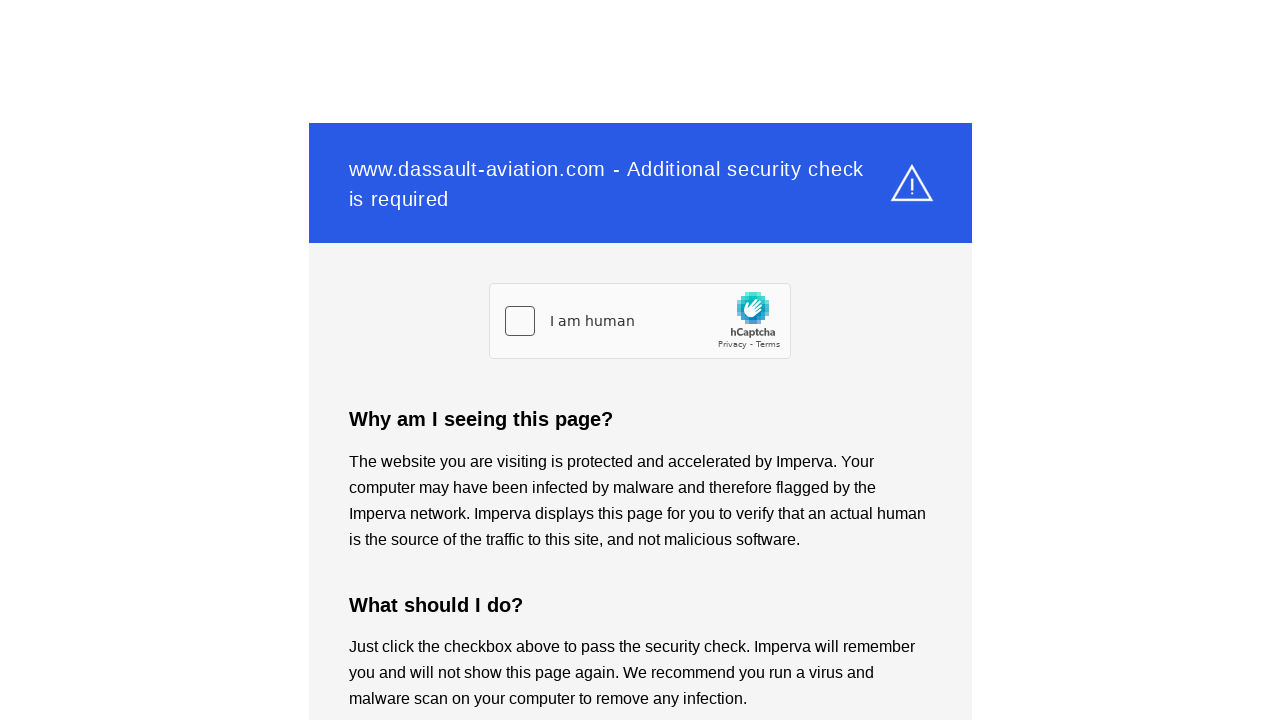

Waited 2 seconds for space section to load
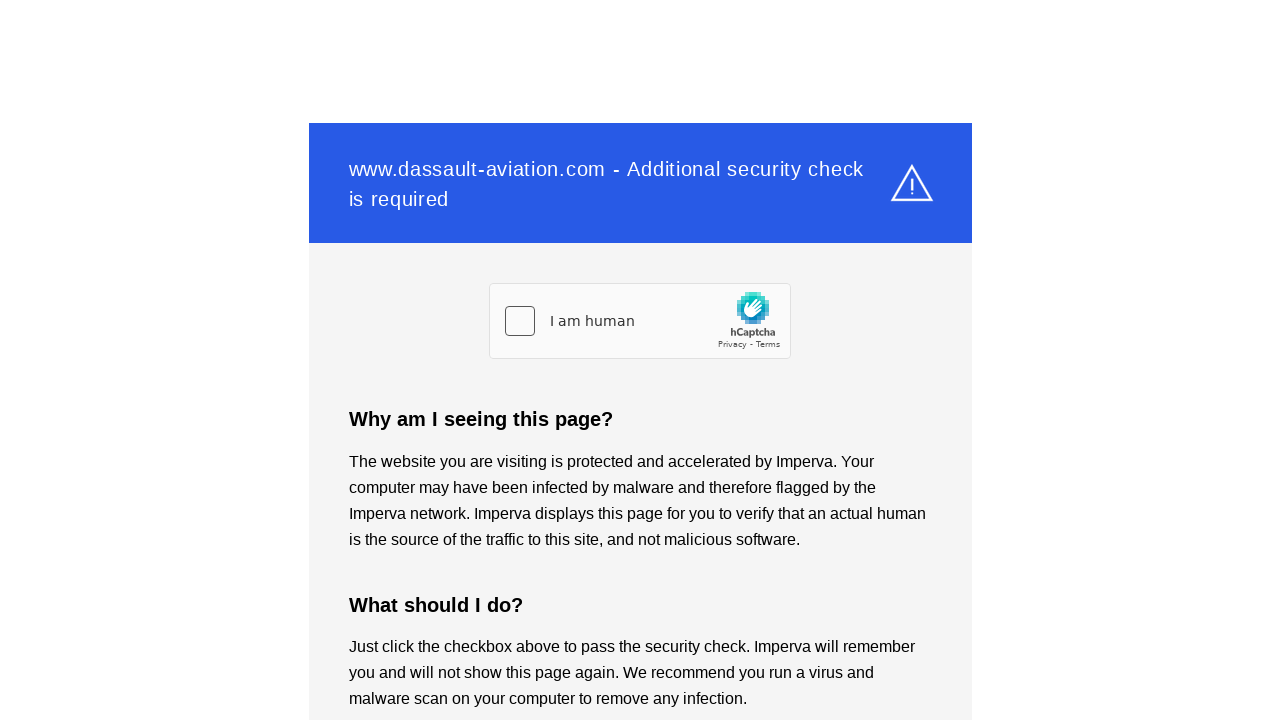

Navigated back to previous page (main page)
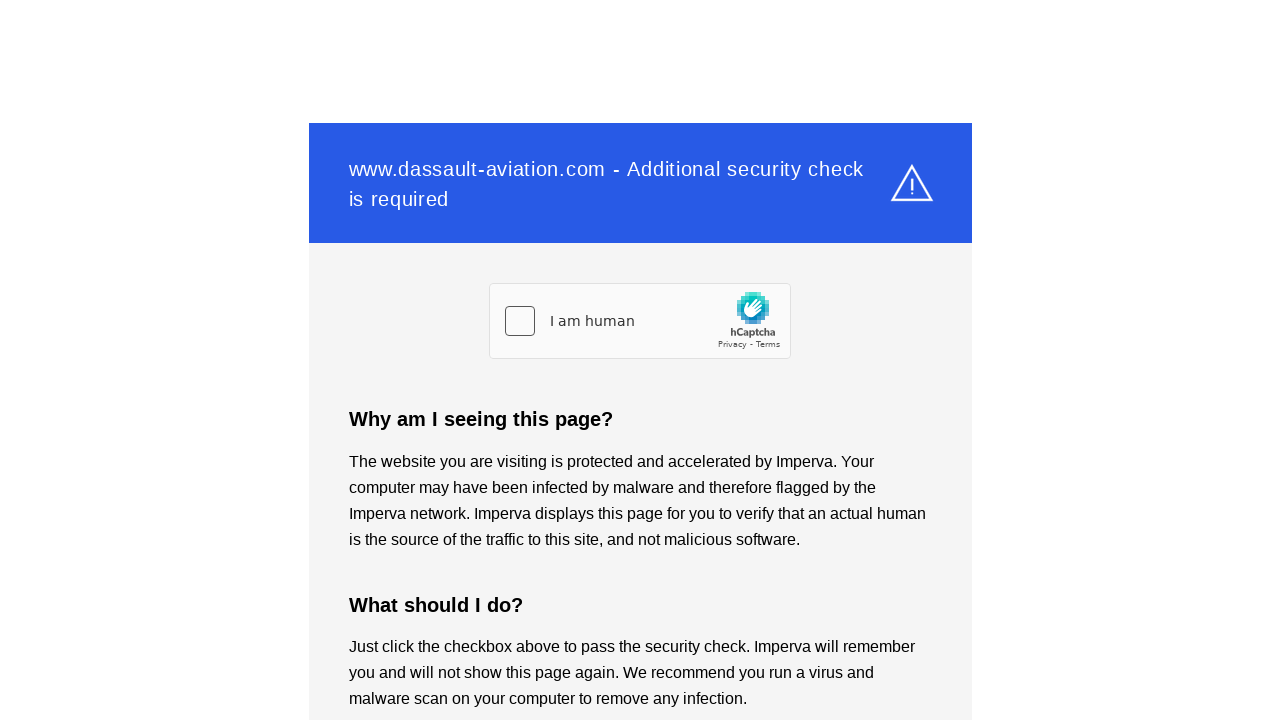

Waited 2 seconds for main page to load
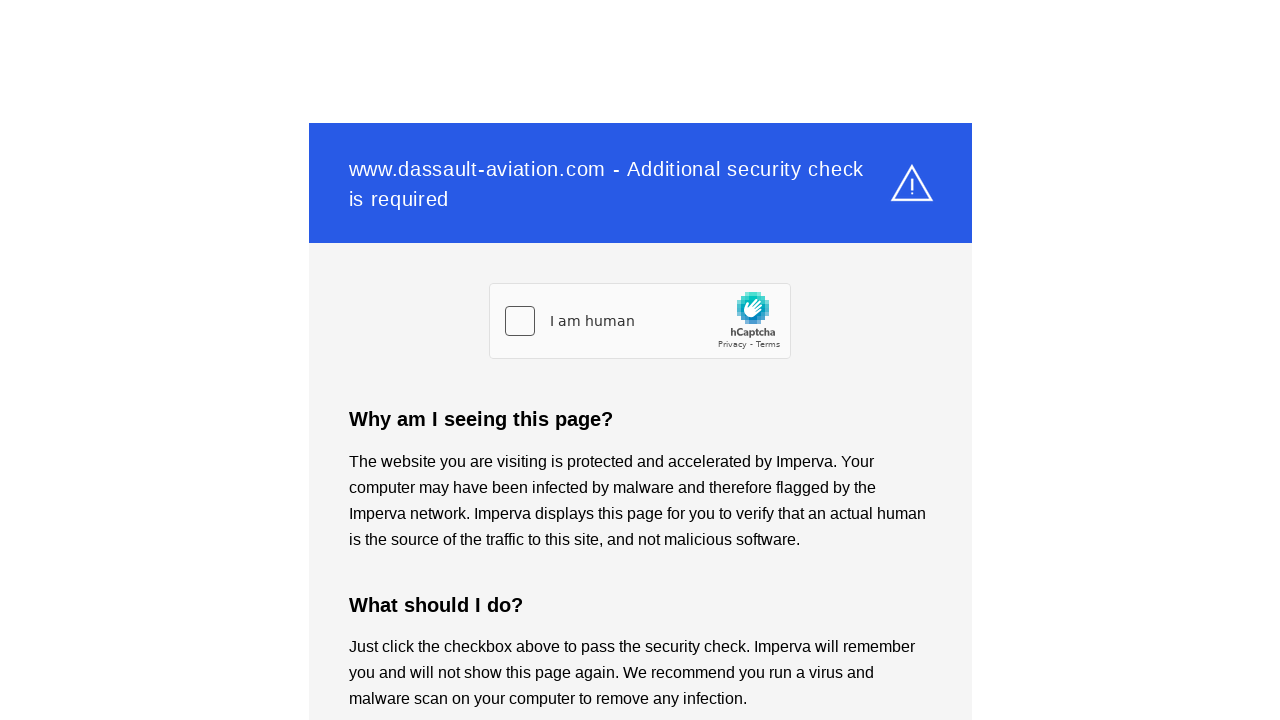

Navigated forward to space section again
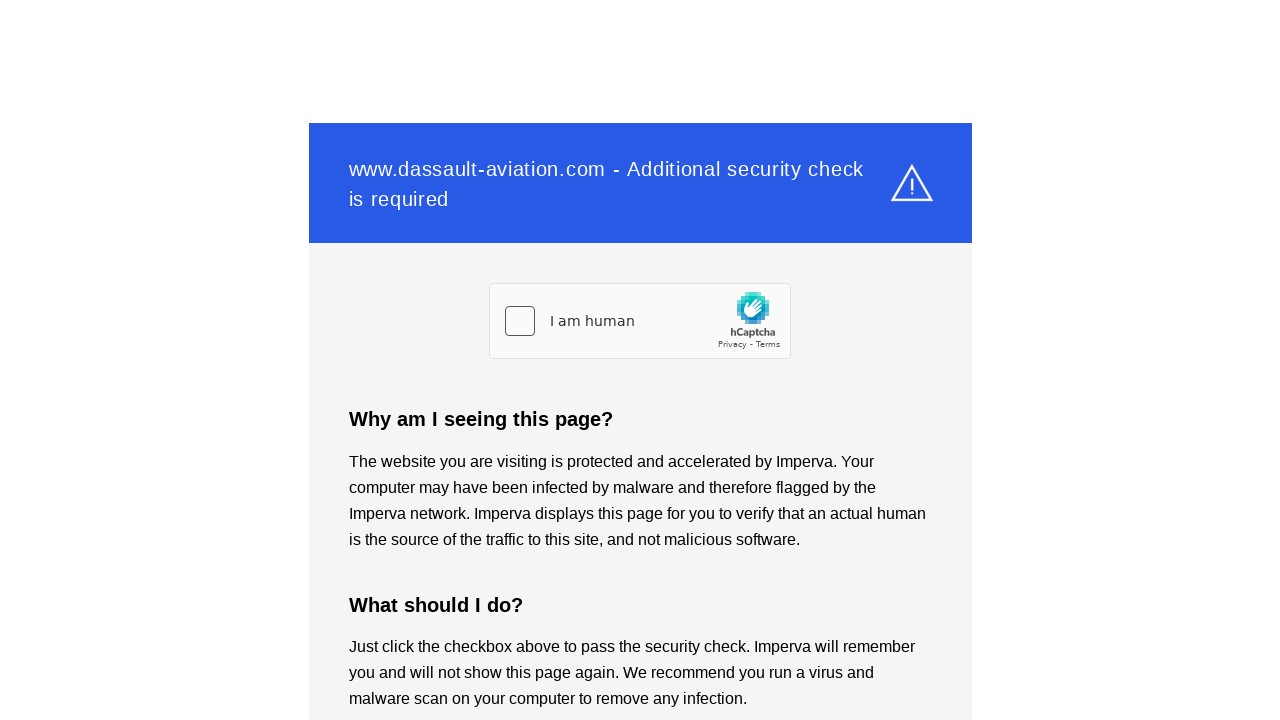

Waited 2 seconds for space section to load
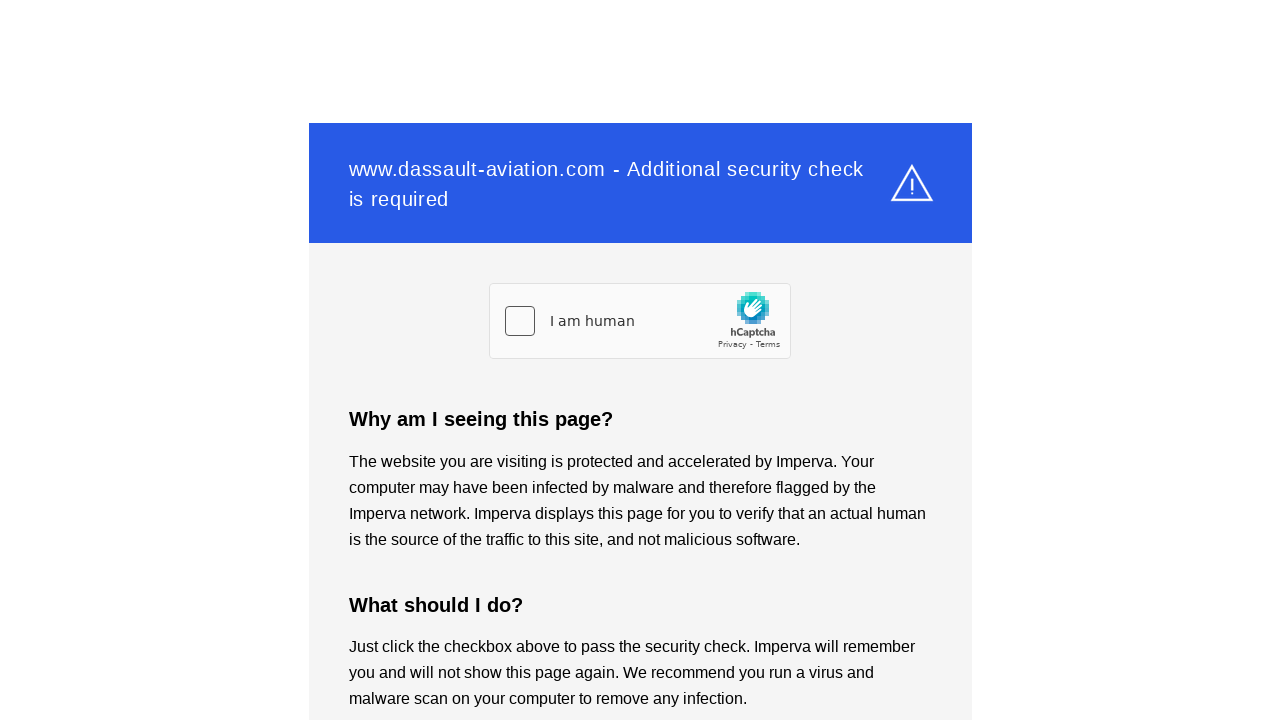

Navigated to Dassault Aviation defense section
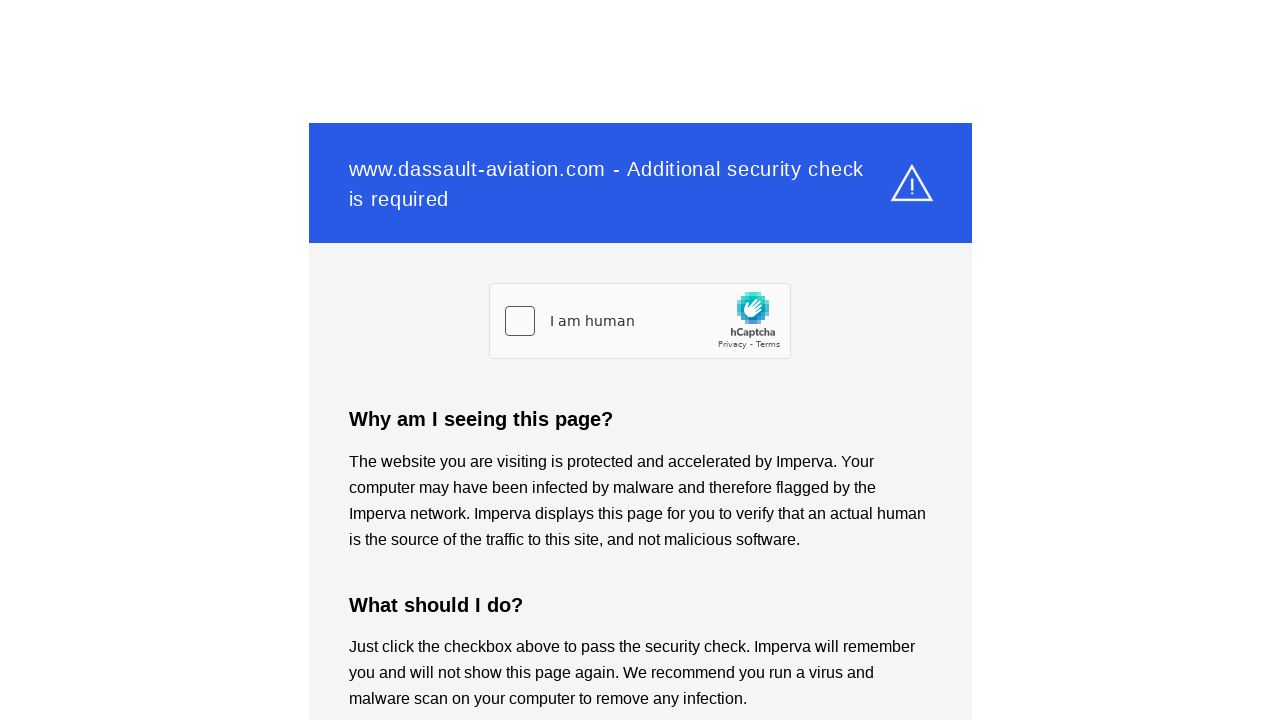

Waited 2 seconds for defense section to load
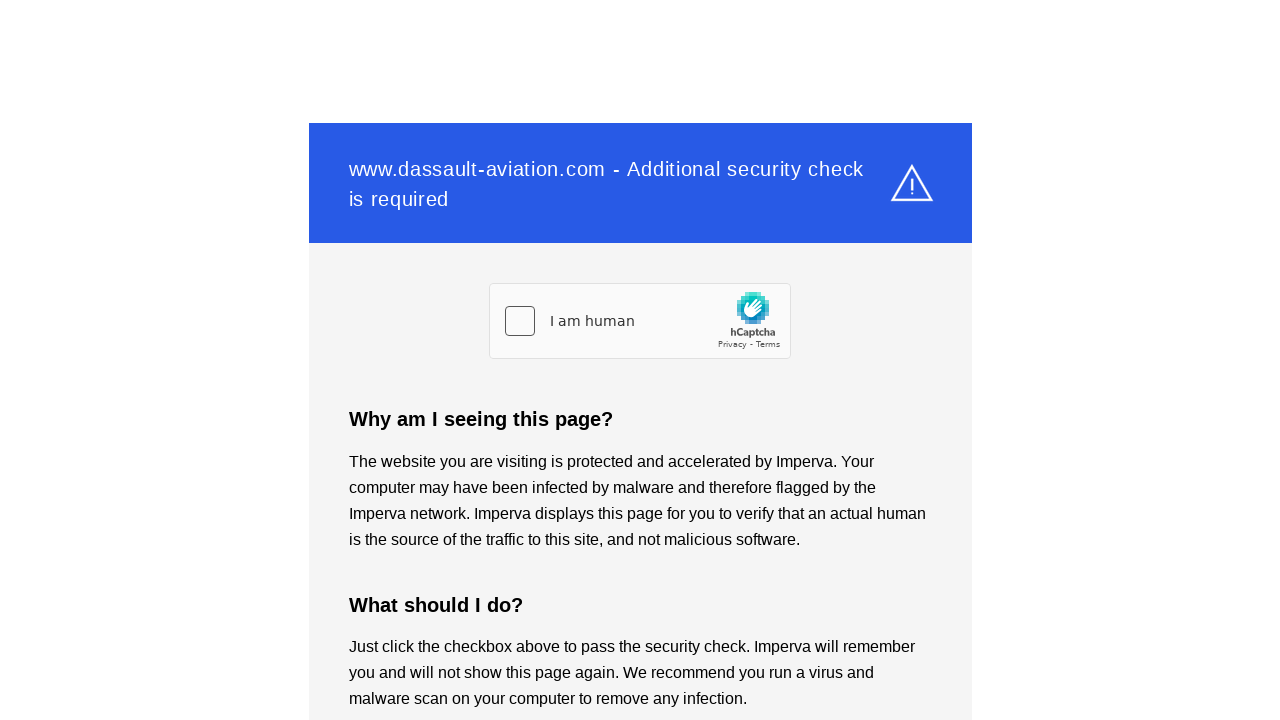

Navigated to Dassault Aviation group section
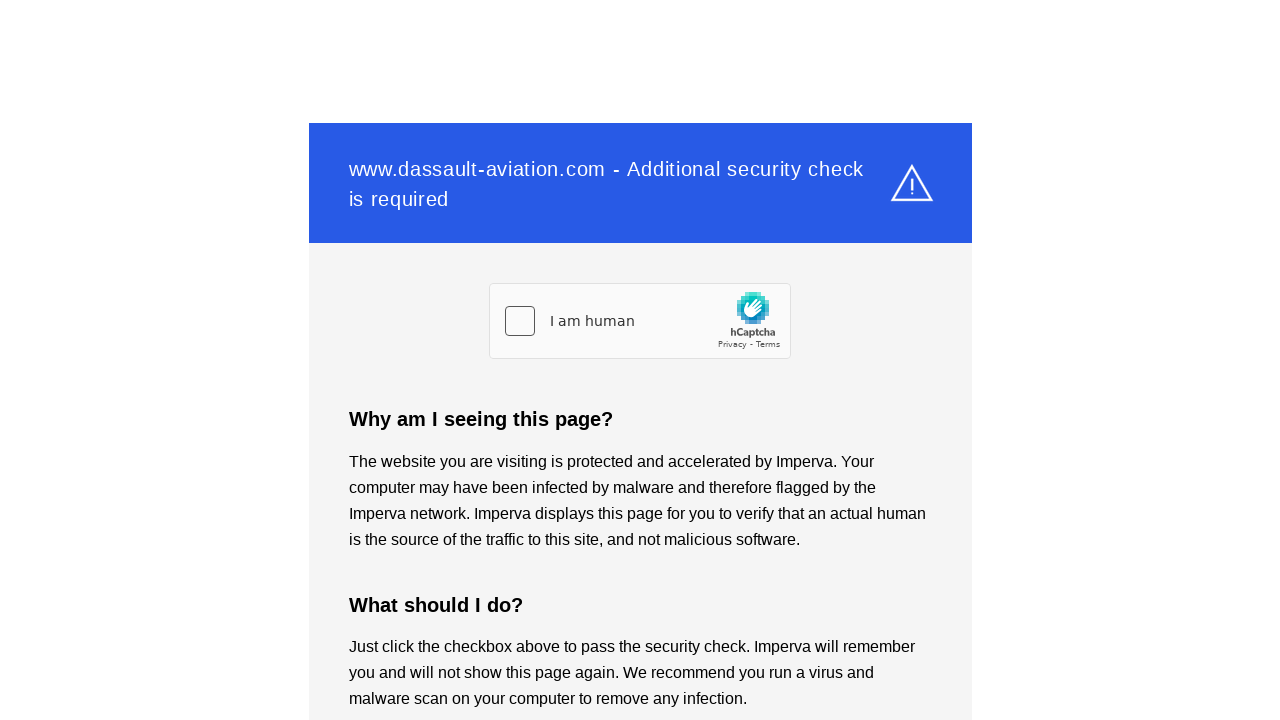

Waited 2 seconds for group section to load
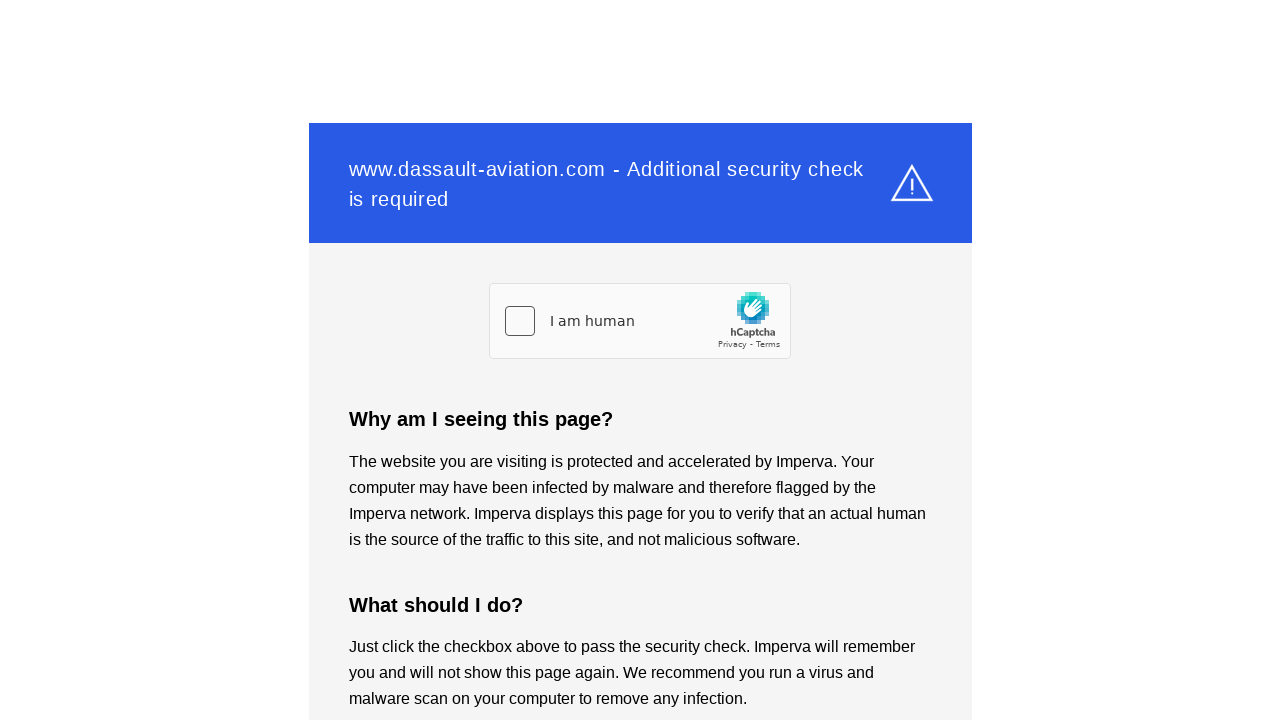

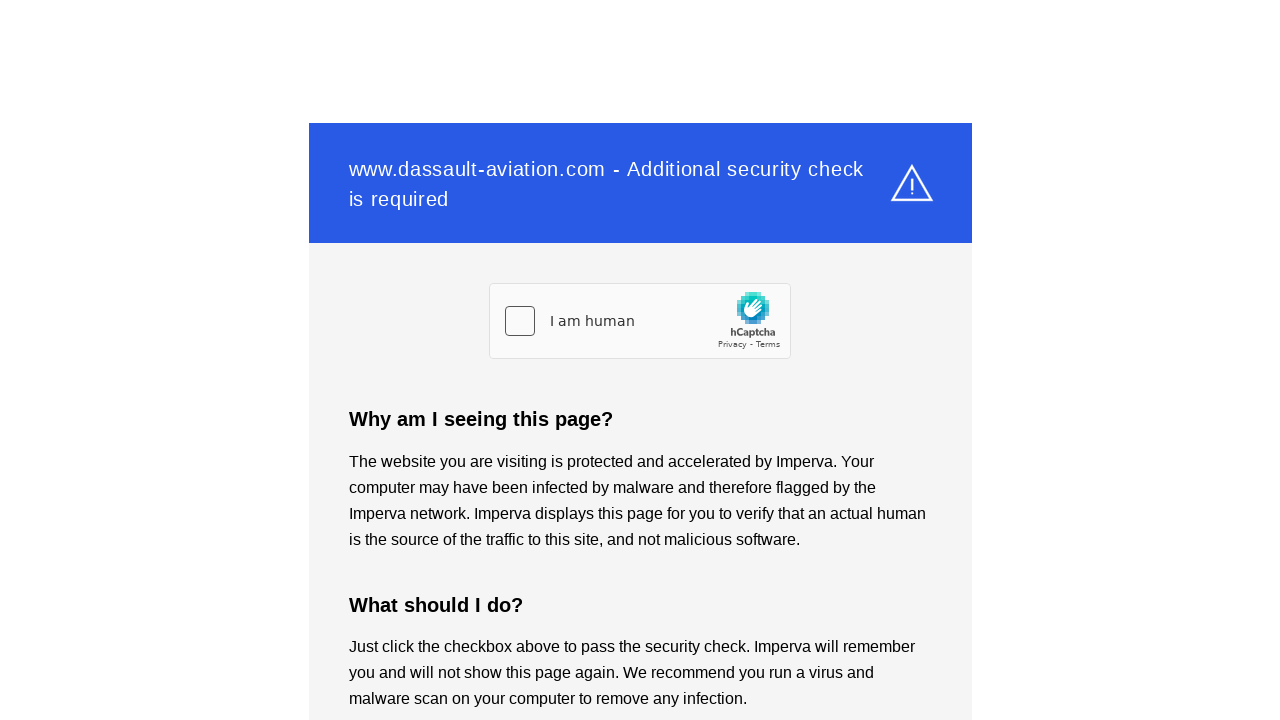